Navigates to Cielo investor relations calendar page and verifies the events table is present

Starting URL: https://ri.cielo.com.br/servicos-ri/calendario-de-eventos/

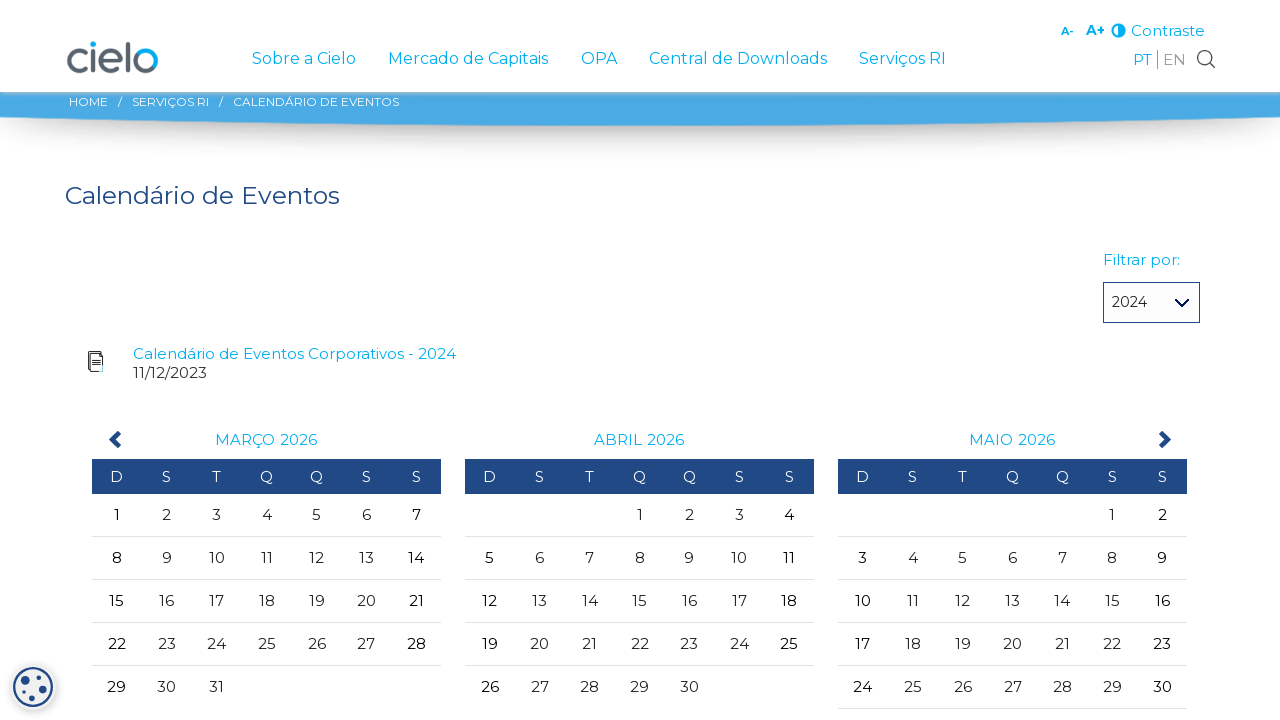

Navigated to Cielo investor relations calendar events page
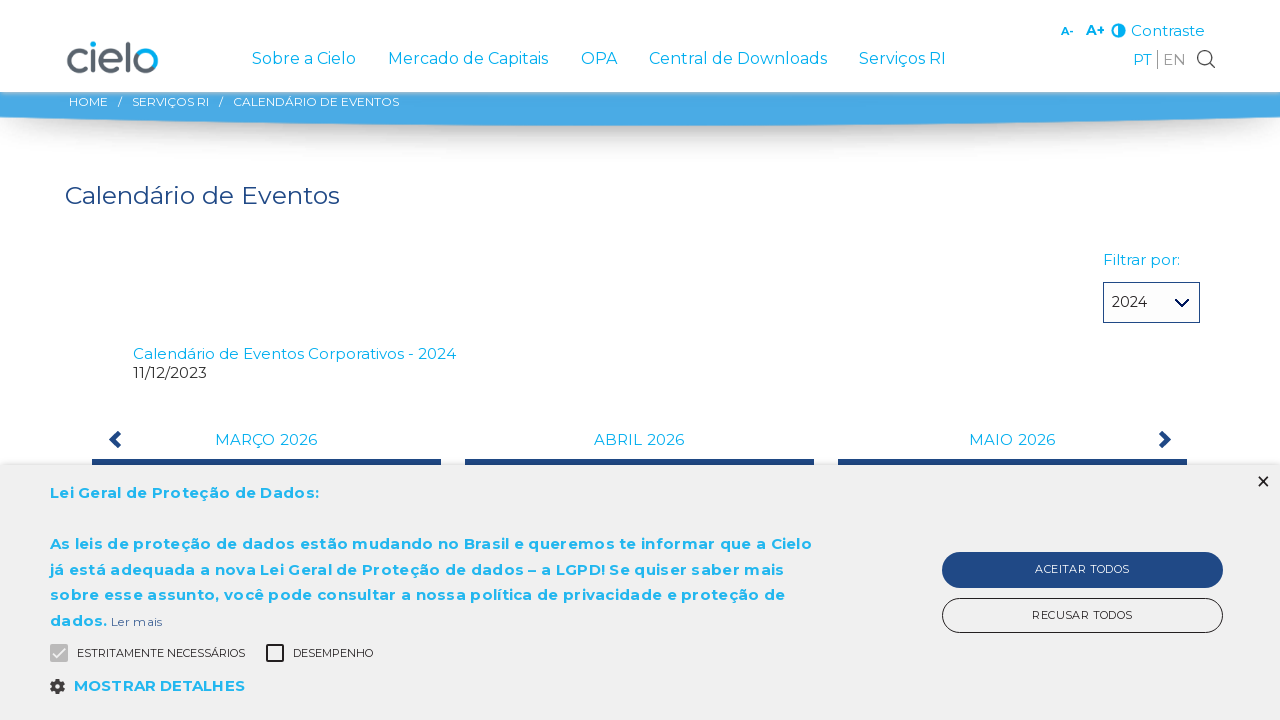

Events table loaded successfully
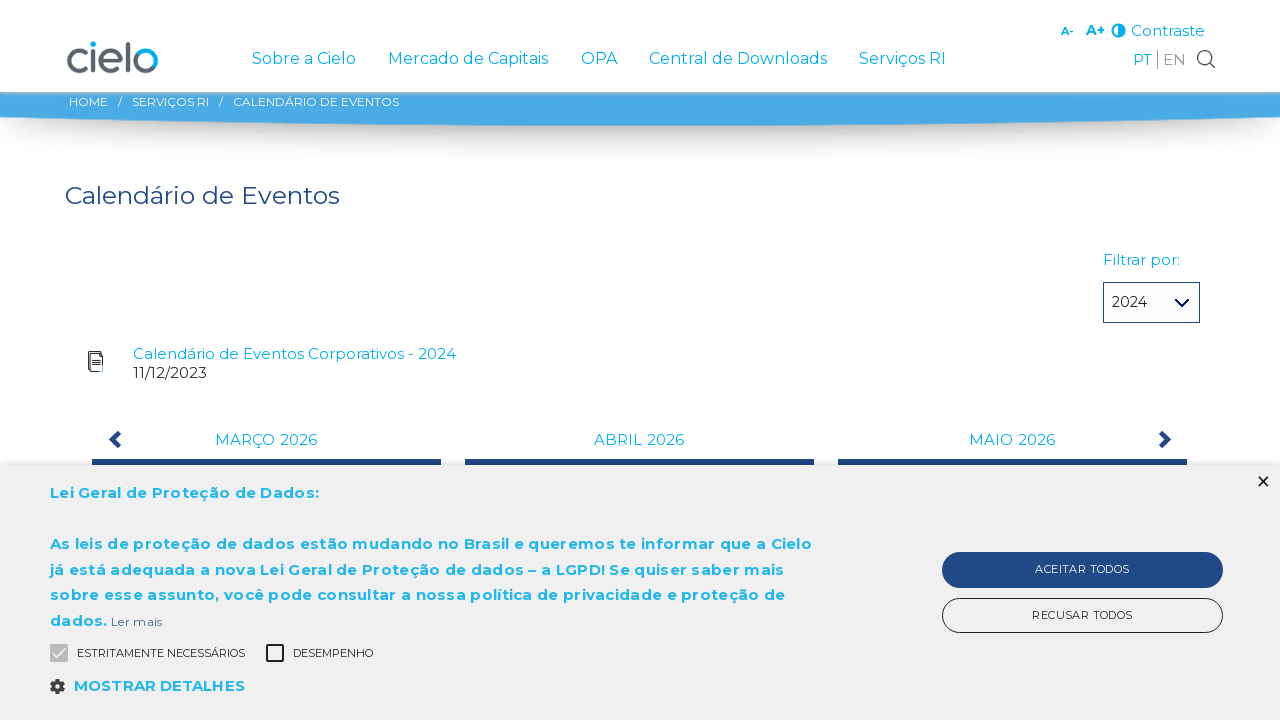

Verified that the events table is visible
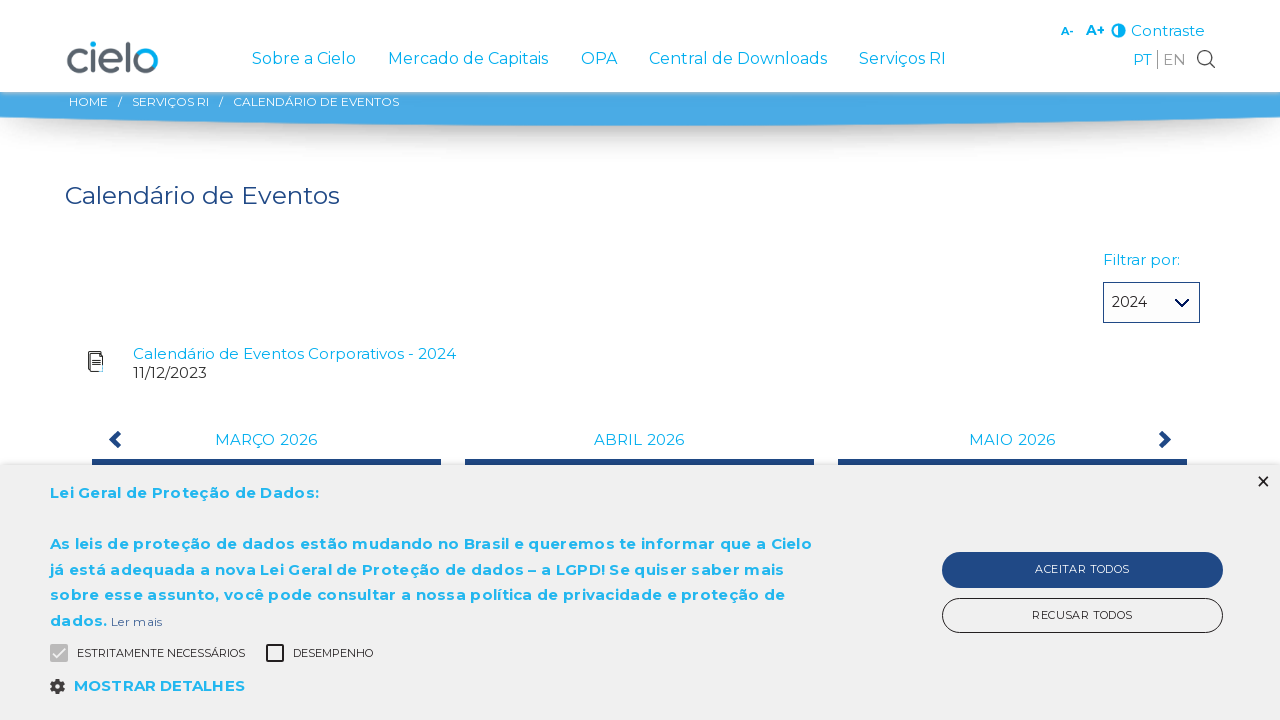

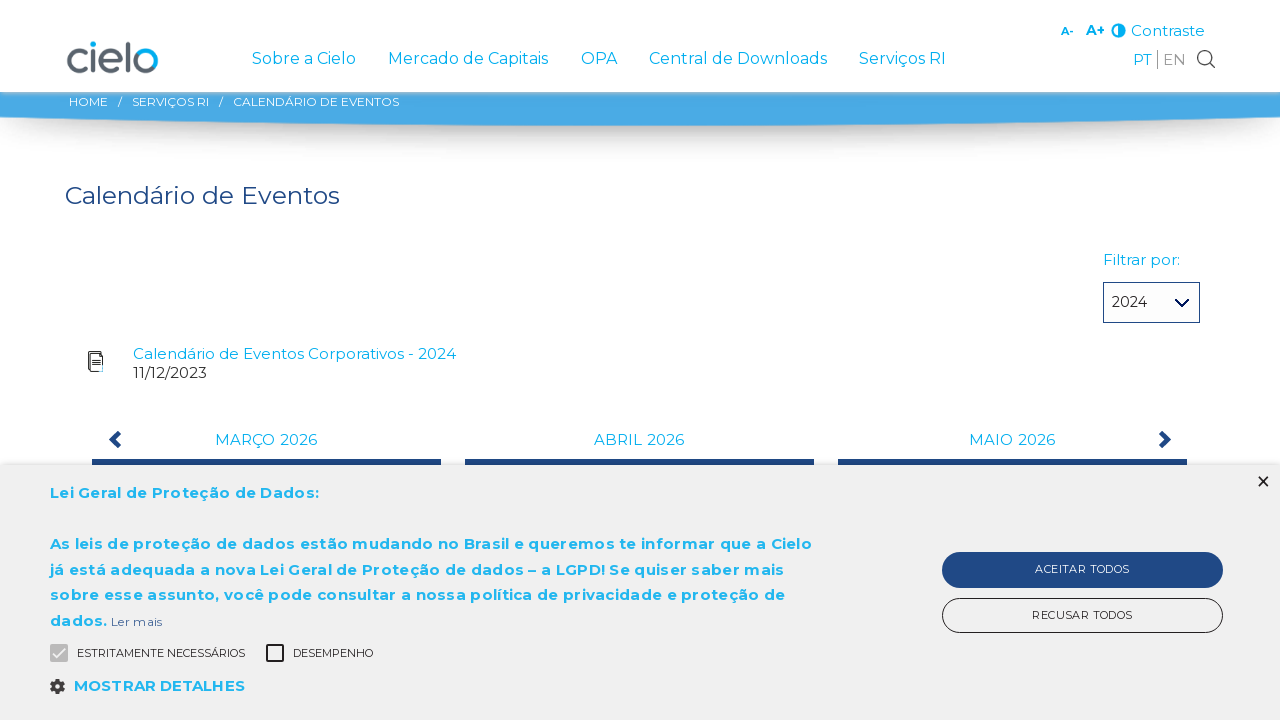